Tests file download functionality by clicking a download link and verifying the download occurs

Starting URL: https://letcode.in/file

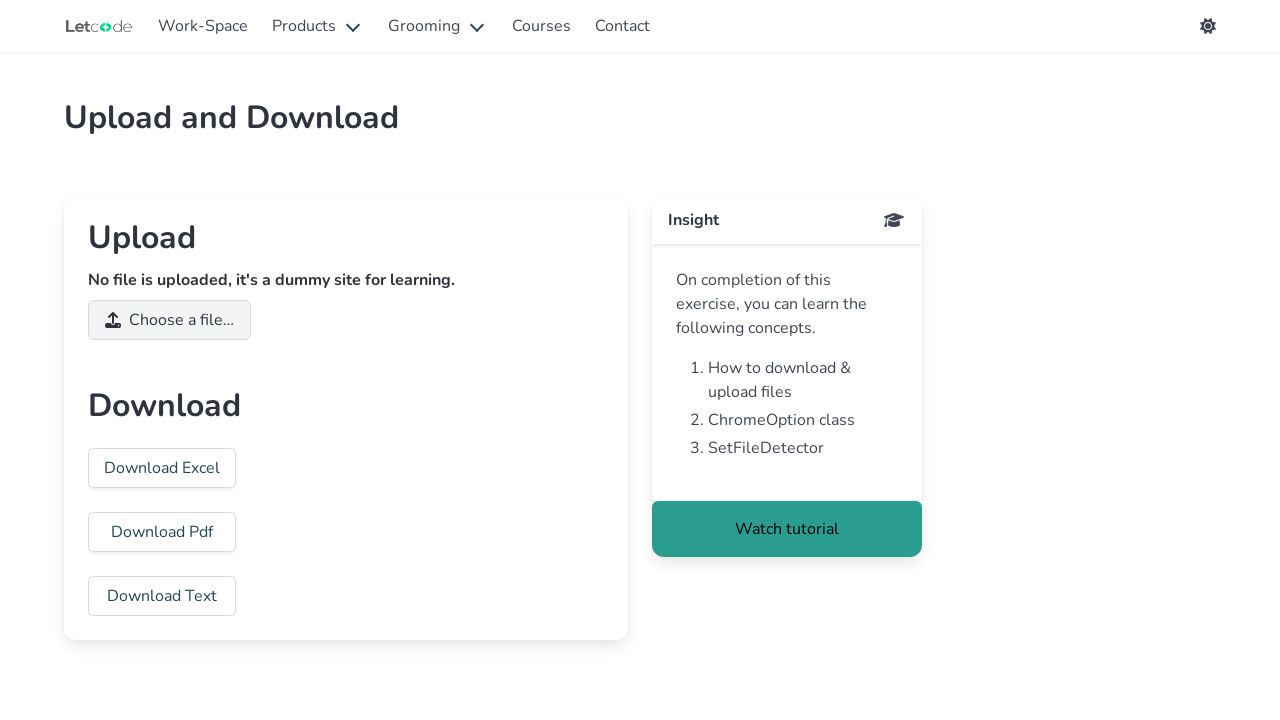

Clicked the Download Excel link to trigger file download at (162, 468) on a:has-text('Download Excel')
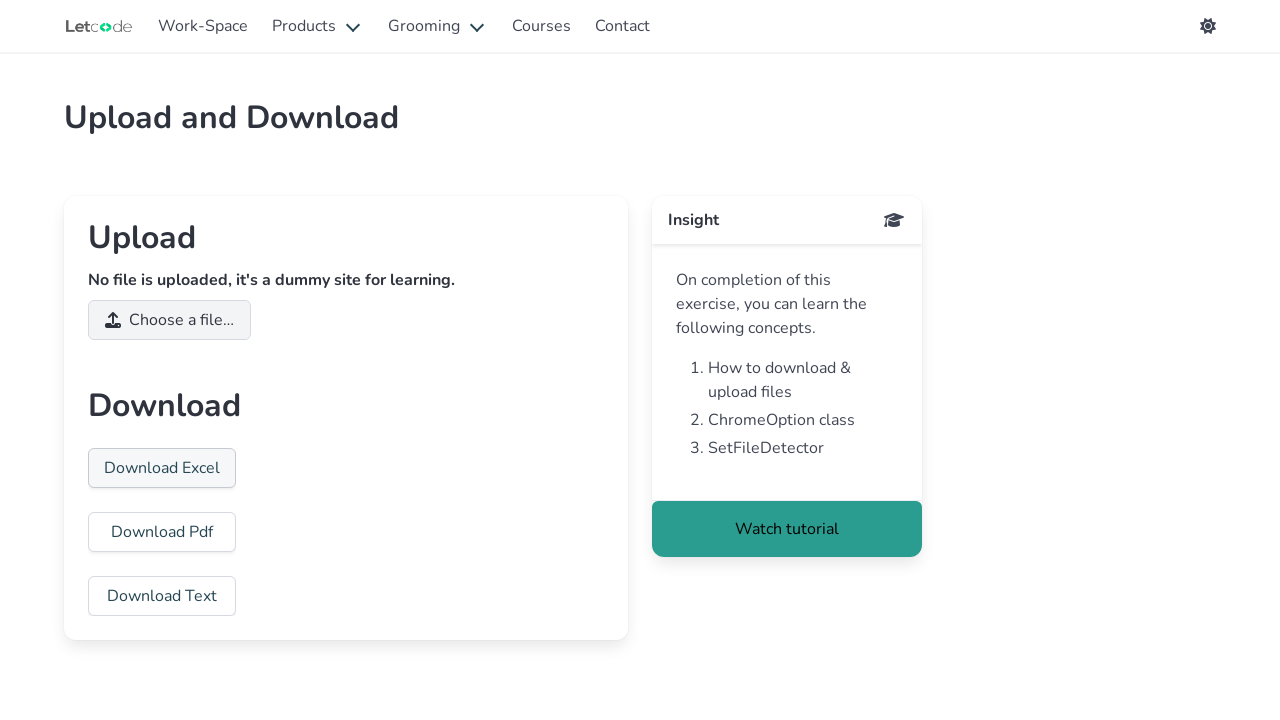

Waited 2 seconds for download to initiate
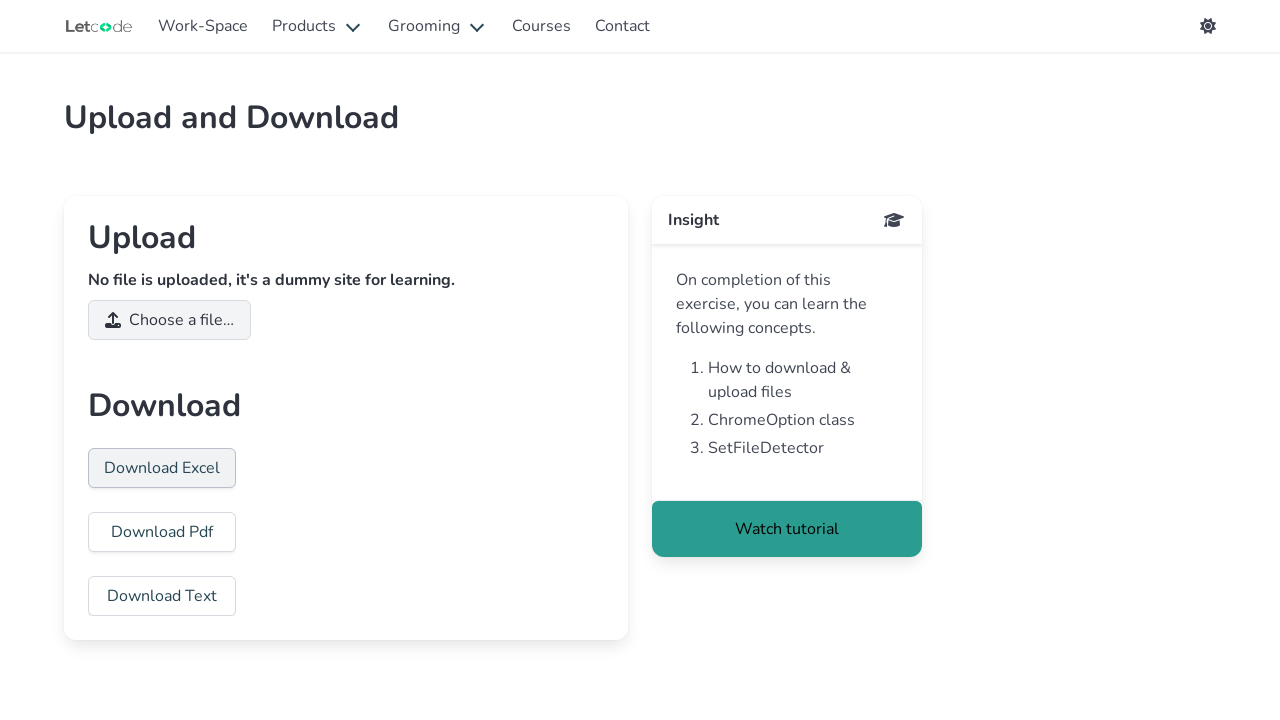

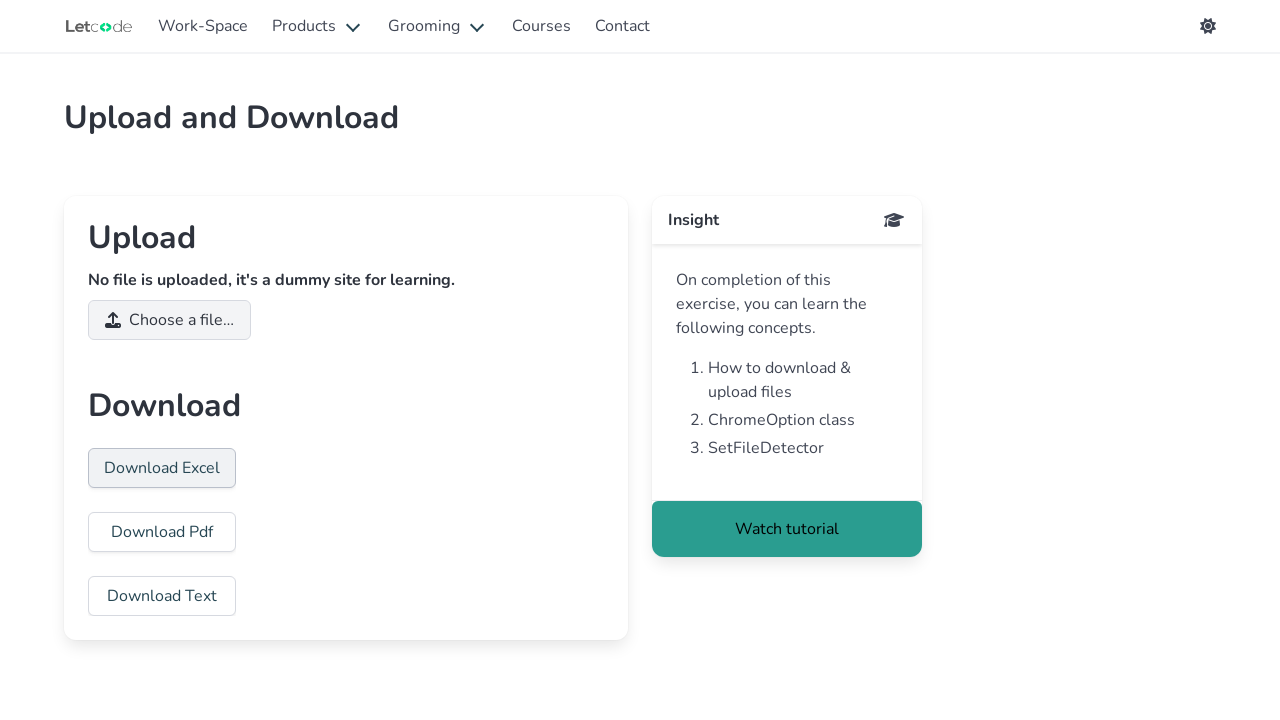